Tests the Brazilian tax authority's MEI (Microempreendedor Individual) identification form by entering a CNPJ number and submitting the form.

Starting URL: http://www8.receita.fazenda.gov.br/SimplesNacional/Aplicacoes/ATSPO/pgmei.app/Identificacao

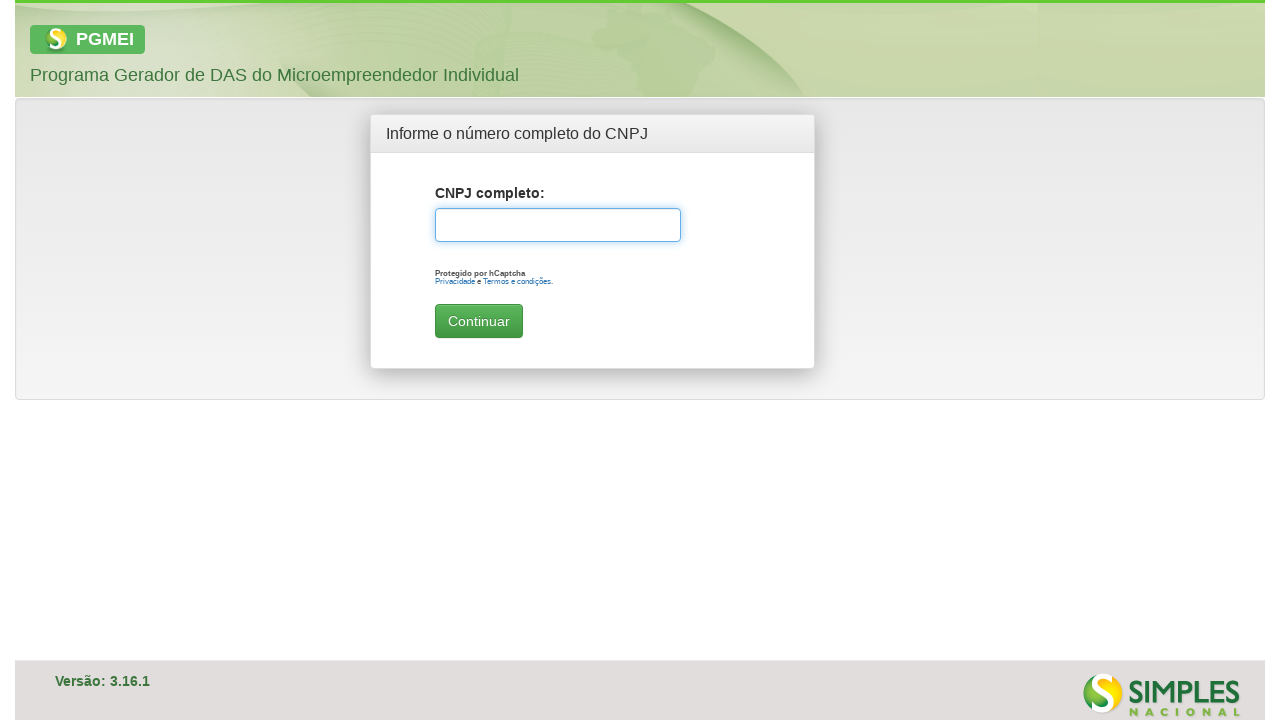

Filled CNPJ field with Brazilian business registration number '38294699000112' on #cnpj
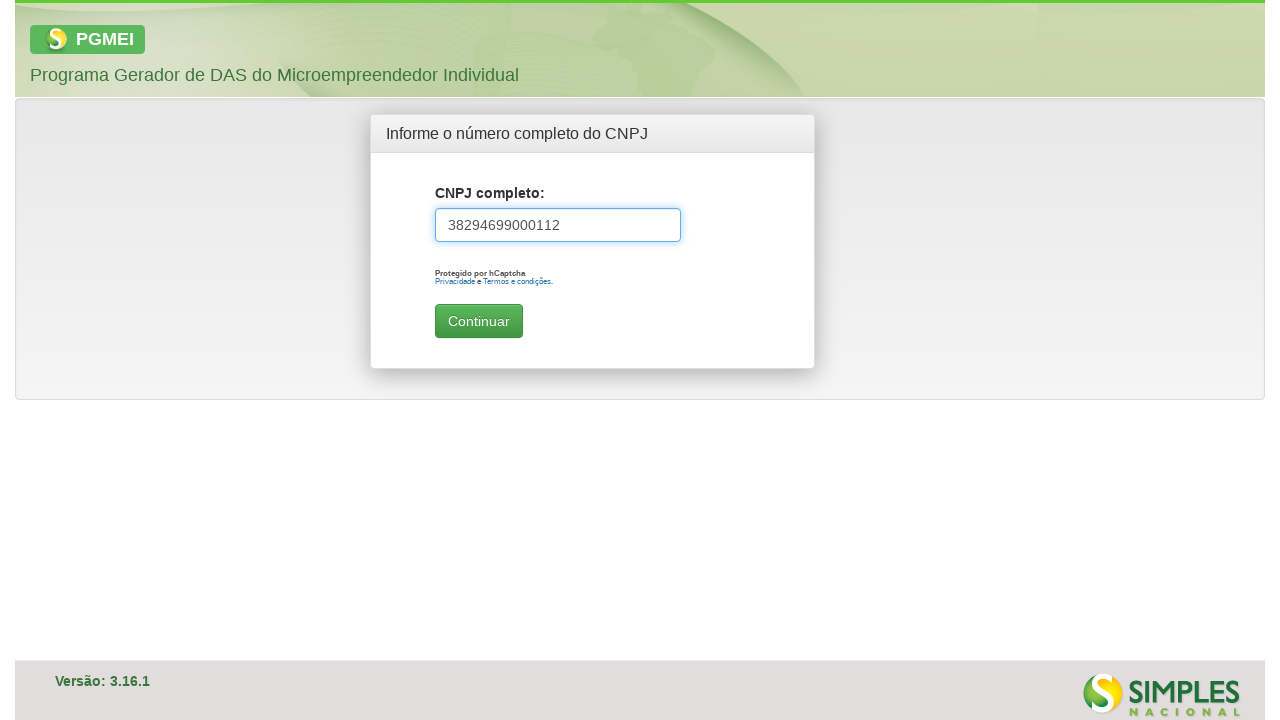

Clicked the submit button to submit MEI identification form at (479, 321) on button.btn-success
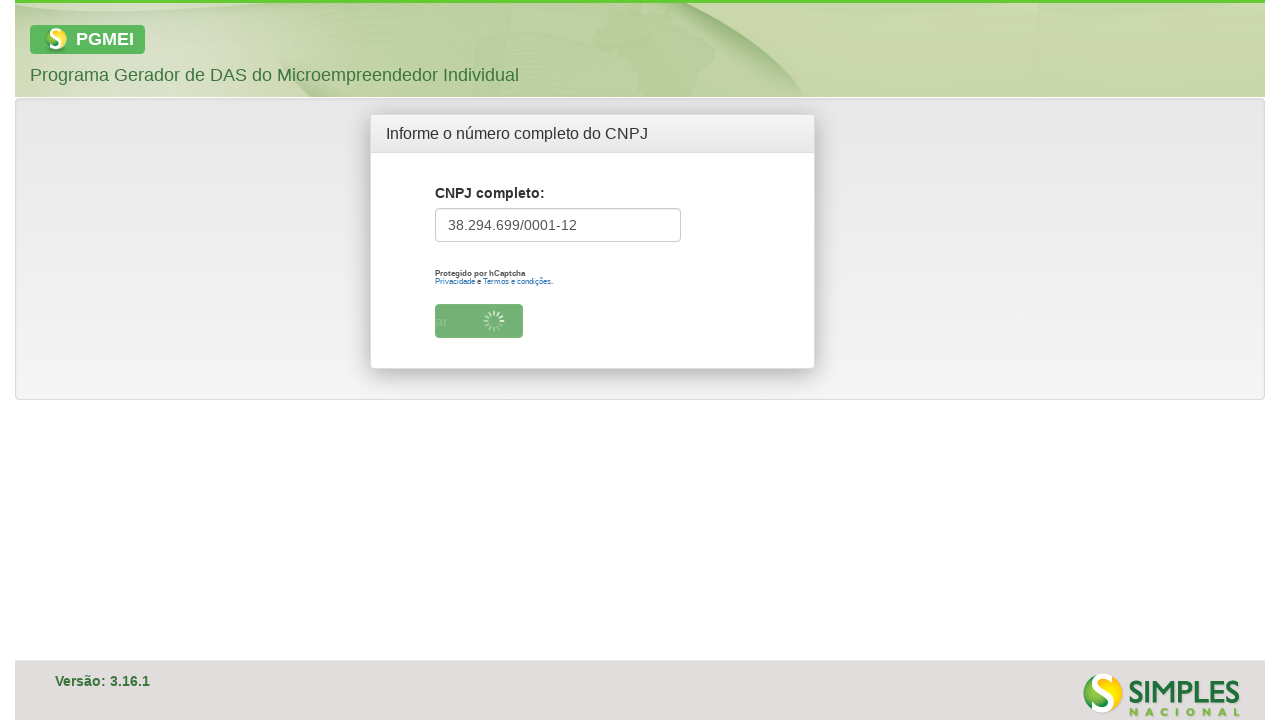

Waited for page to complete loading (networkidle state reached)
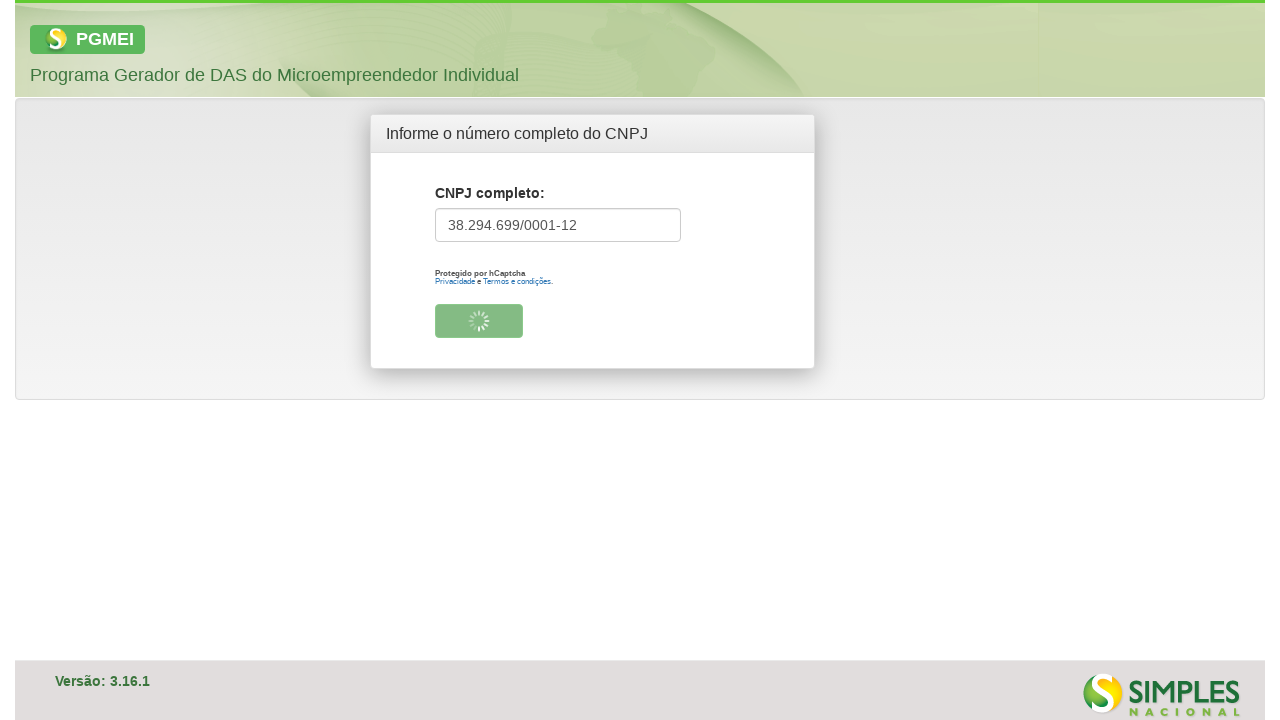

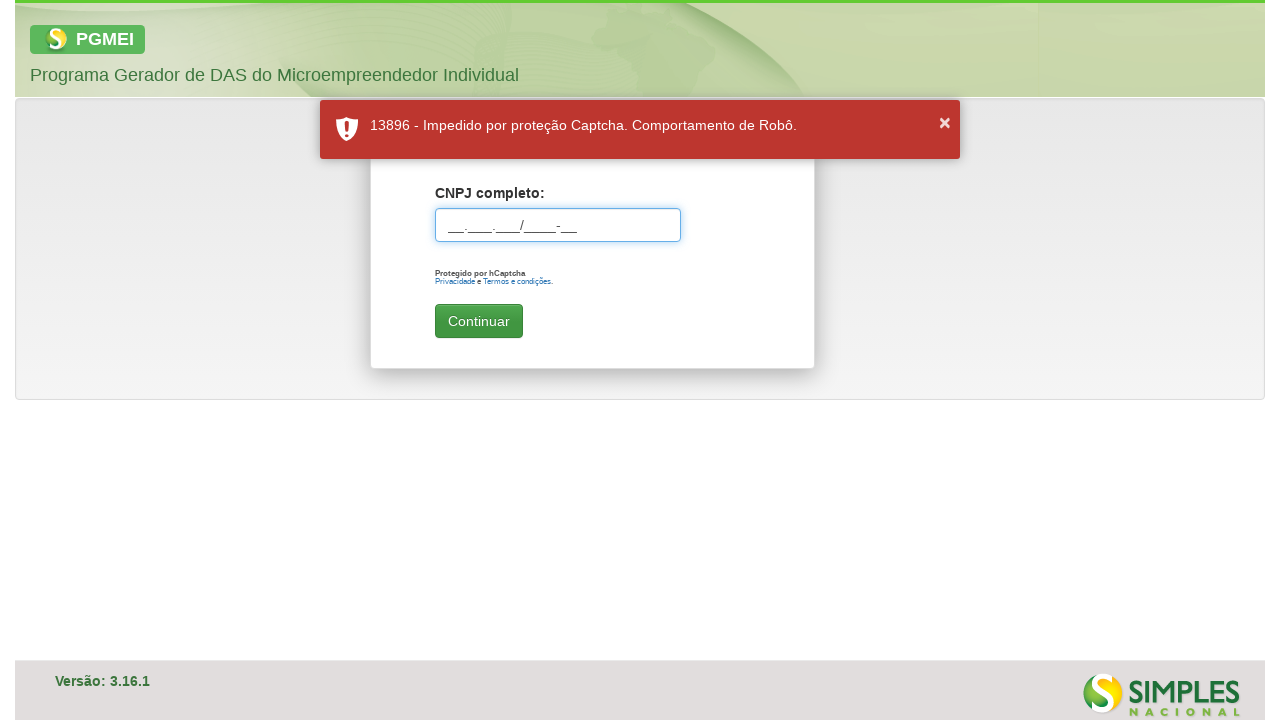